Tests JavaScript alert popup handling by clicking a button to trigger an alert, accepting it, and then navigating to the Home page

Starting URL: https://demo.automationtesting.in/Alerts.html

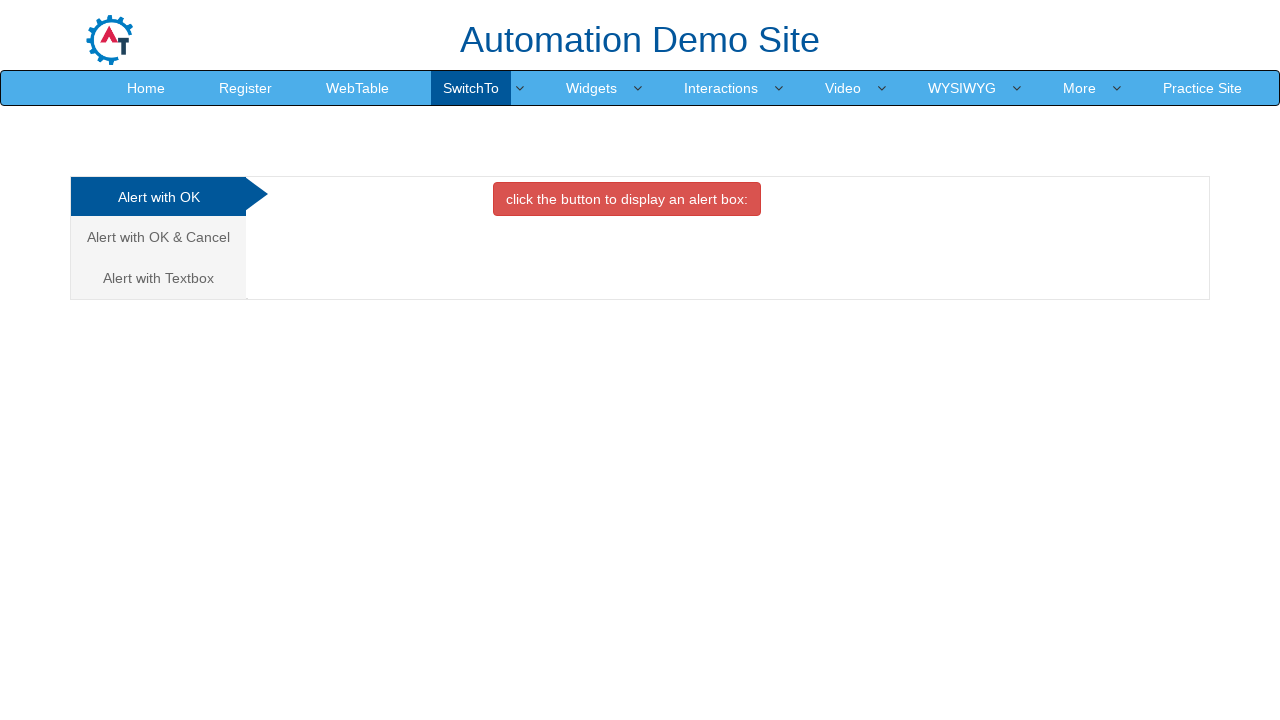

Navigated to Alerts page
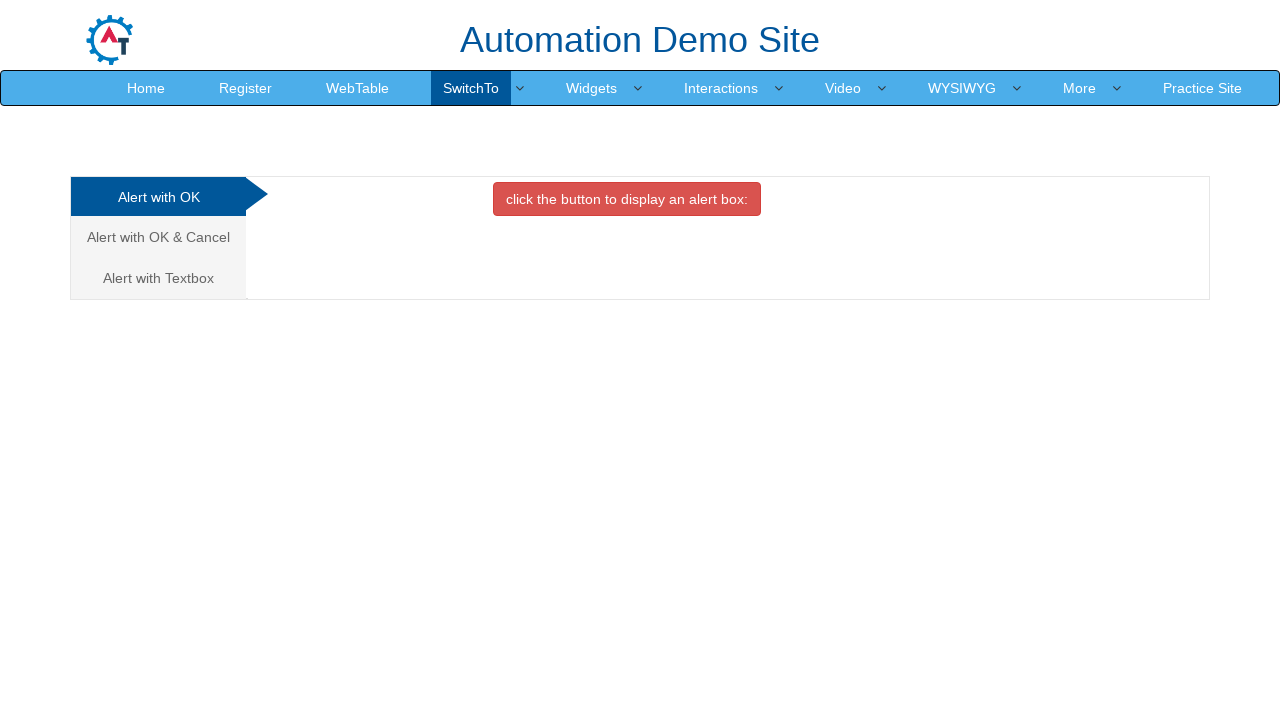

Clicked the alert trigger button at (627, 199) on button.btn.btn-danger
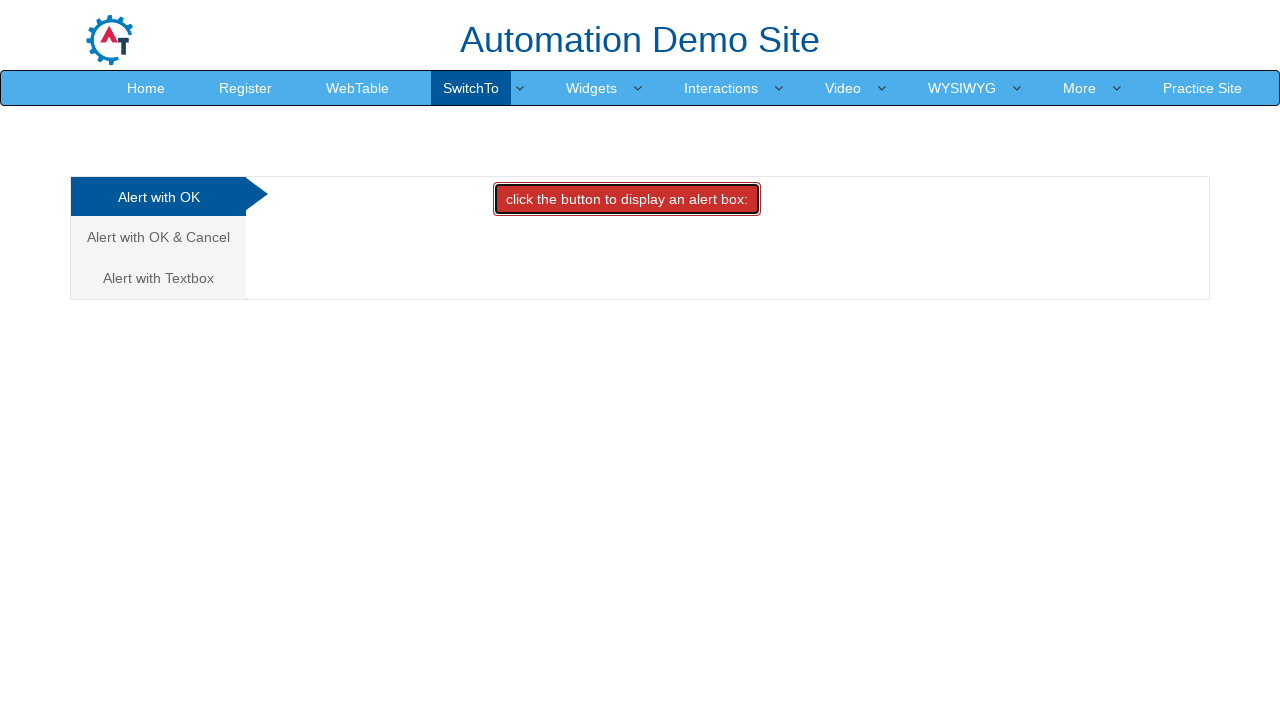

Set up dialog handler to accept alerts
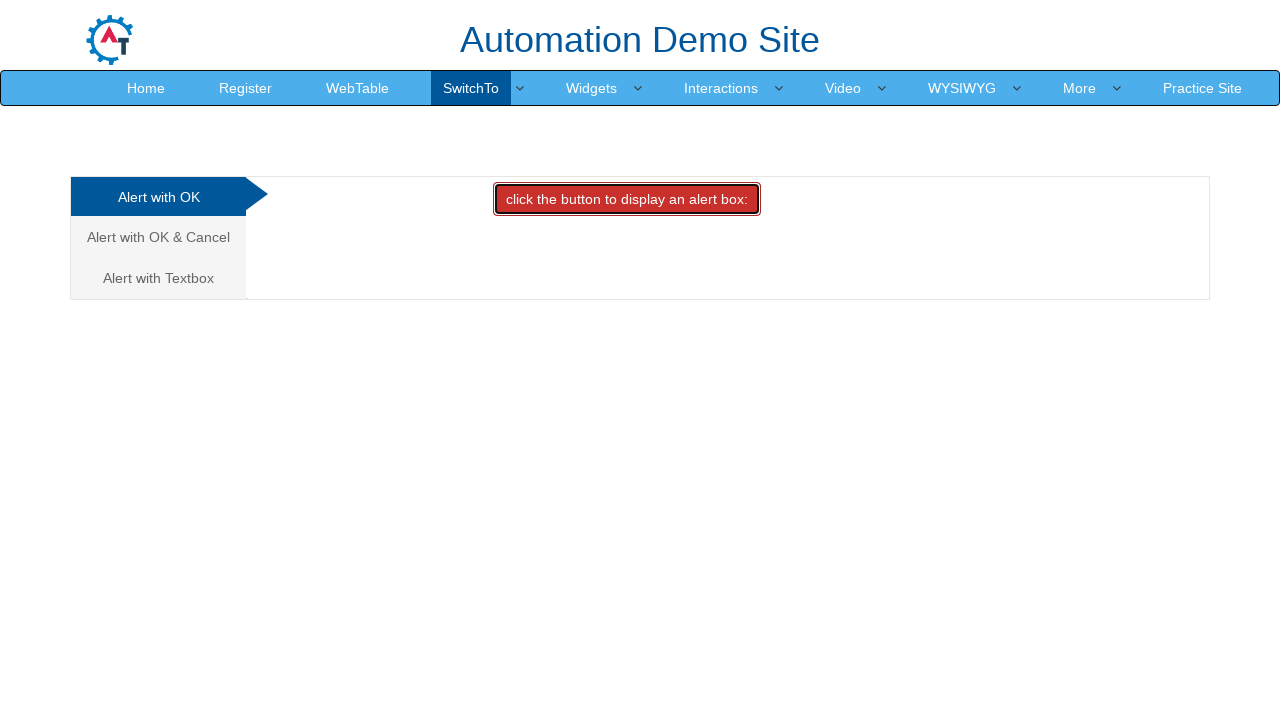

Clicked the alert trigger button again at (627, 199) on button.btn.btn-danger
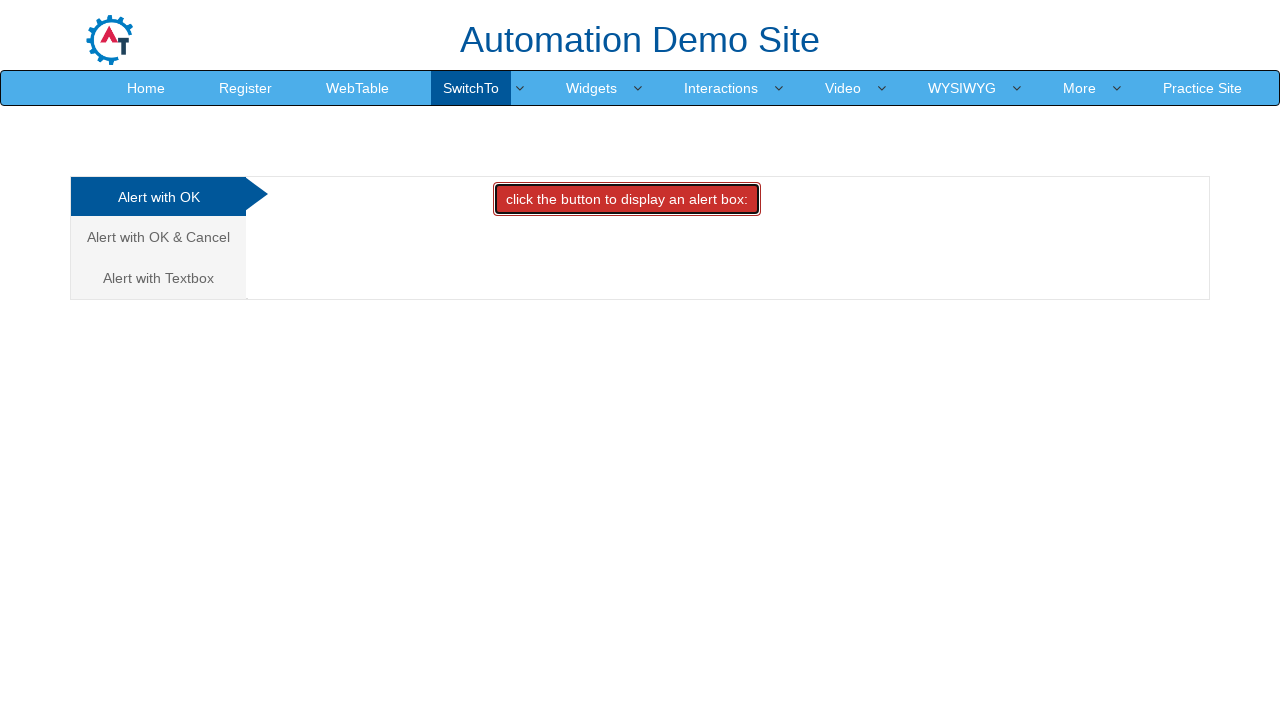

Waited for alert to be handled
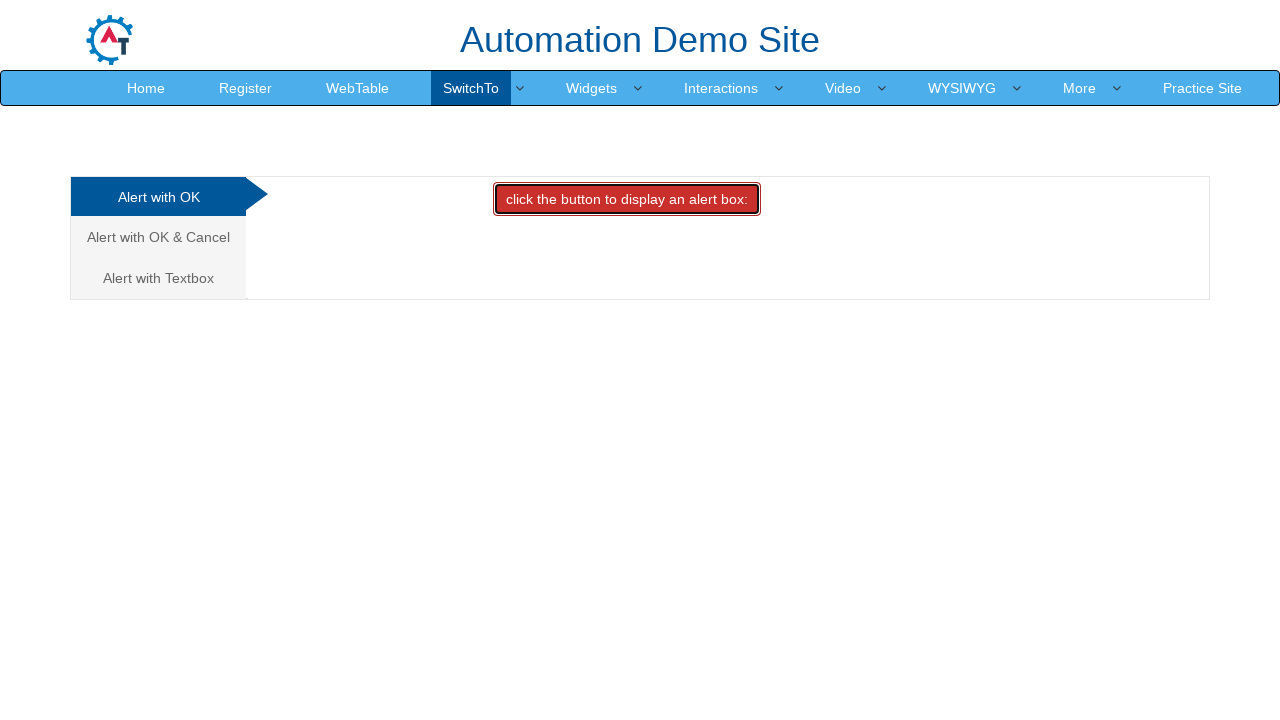

Clicked Home link to navigate to home page at (146, 88) on a:has-text('Home')
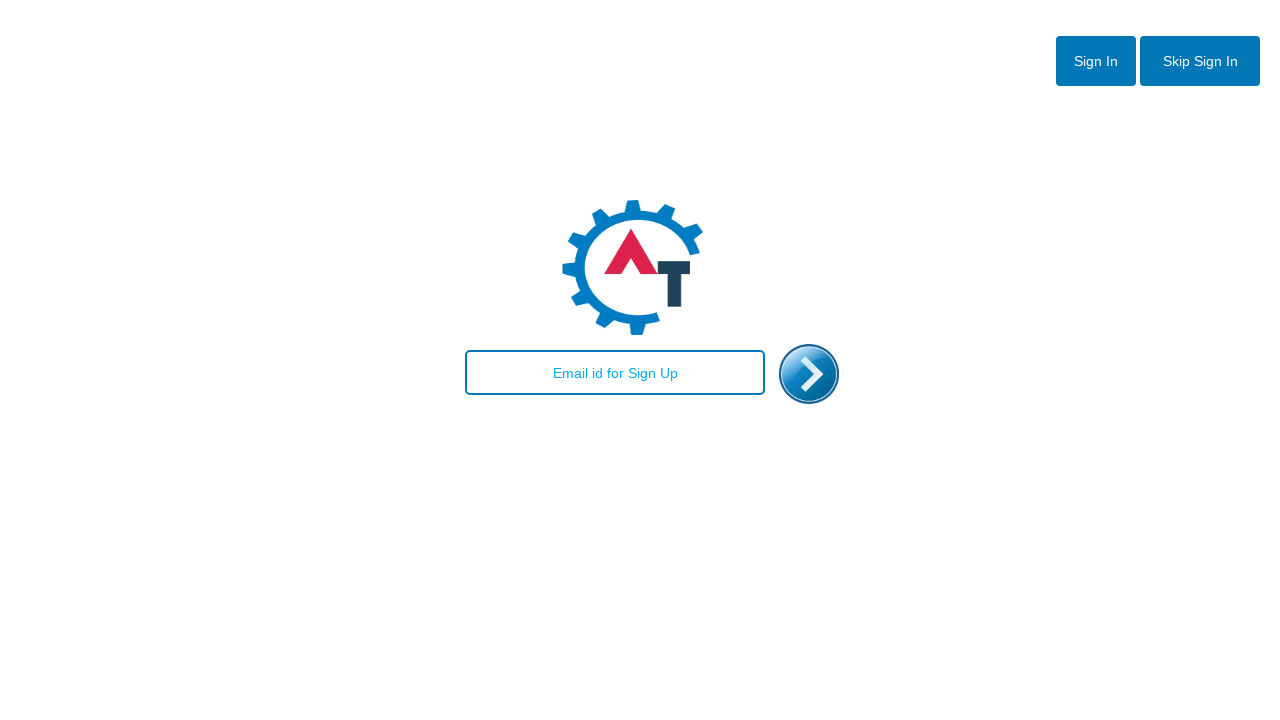

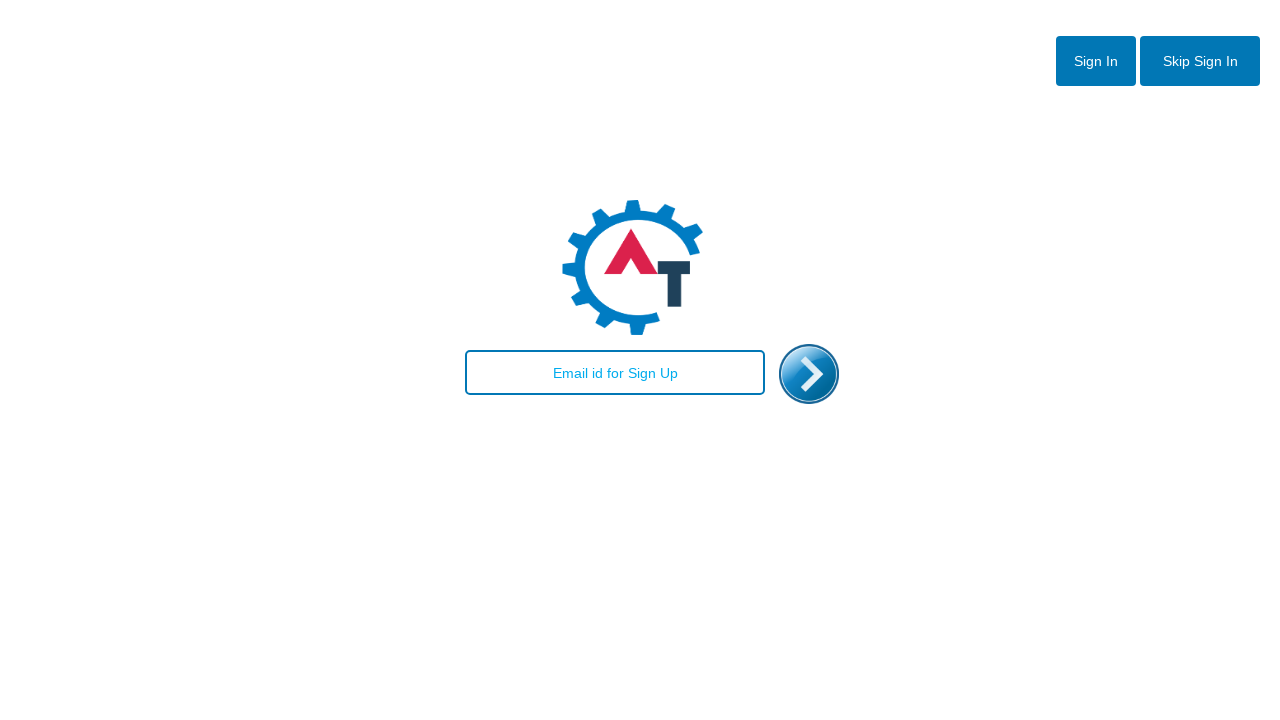